Tests that the Rahul Shetty Academy homepage loads correctly by verifying the page title matches the expected value

Starting URL: https://rahulshettyacademy.com

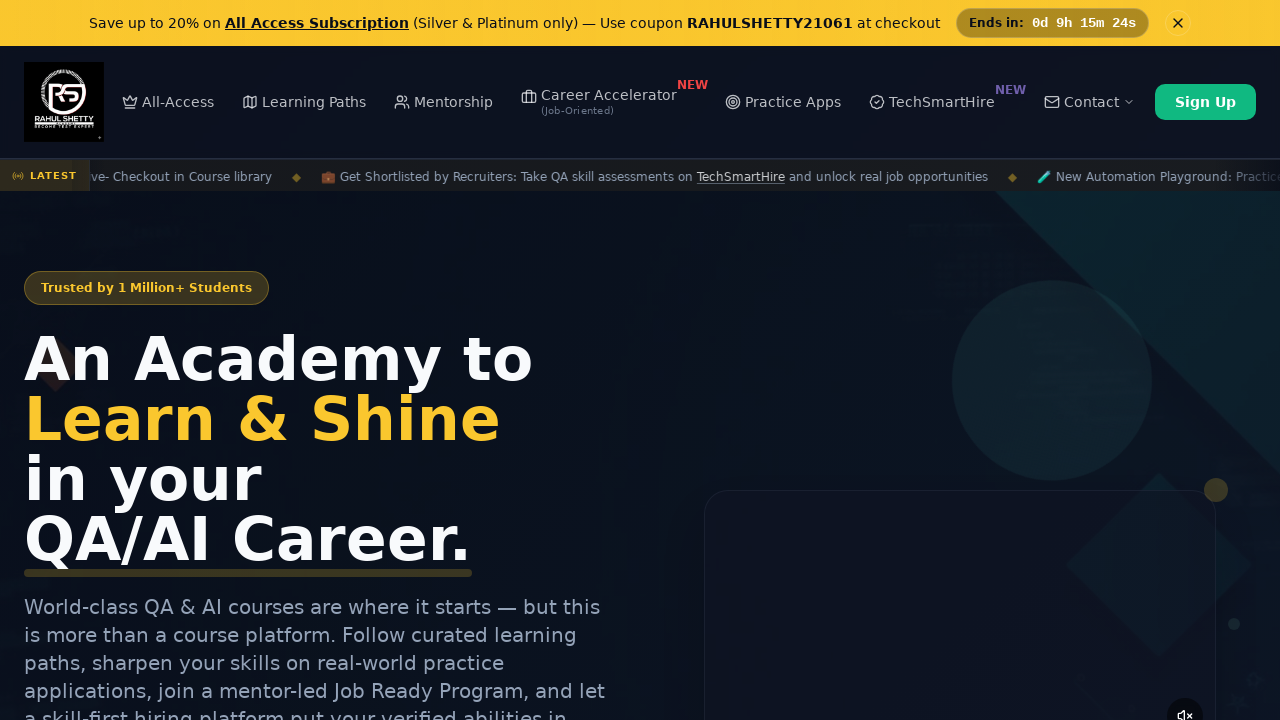

Page DOM content loaded
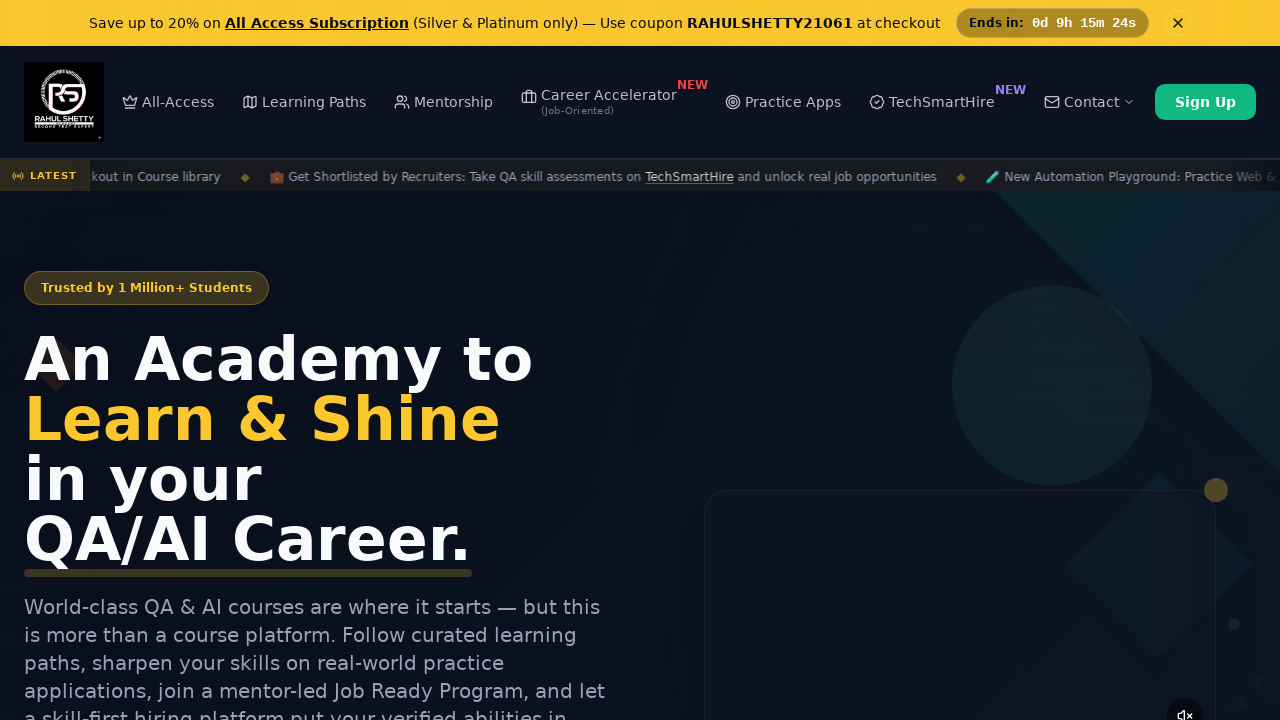

Page title verified: matches 'Rahul Shetty Academy'
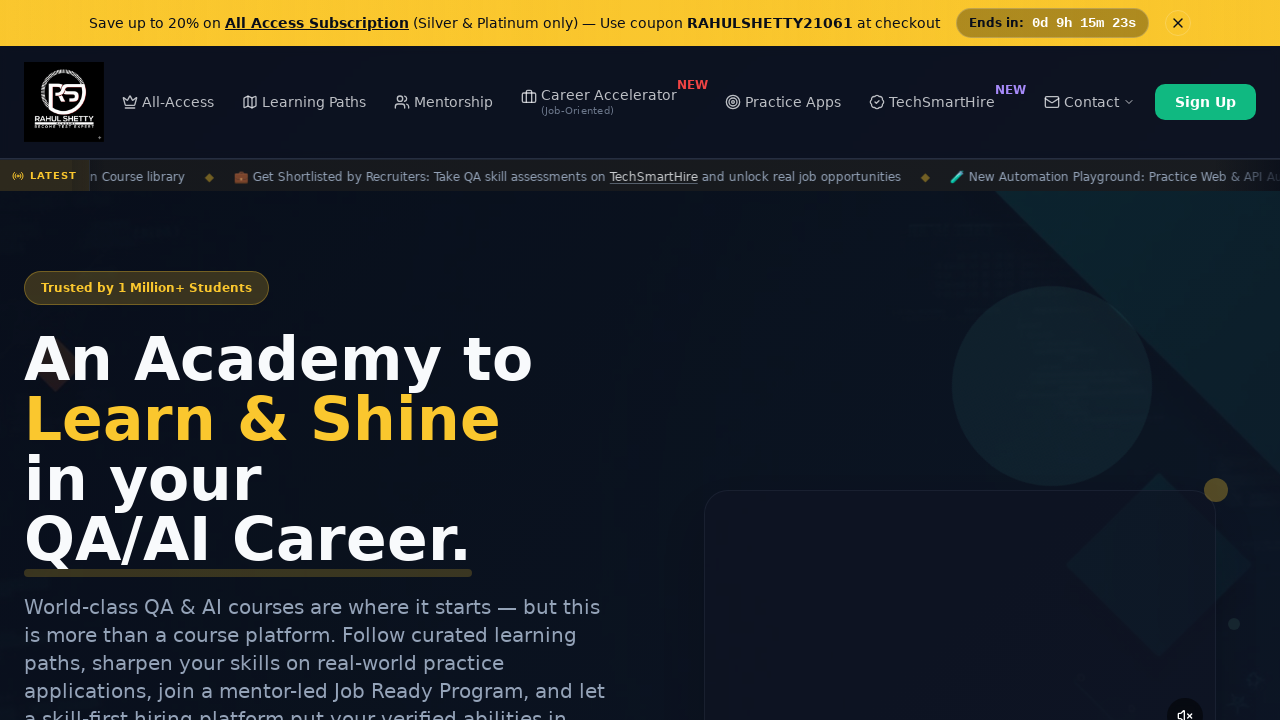

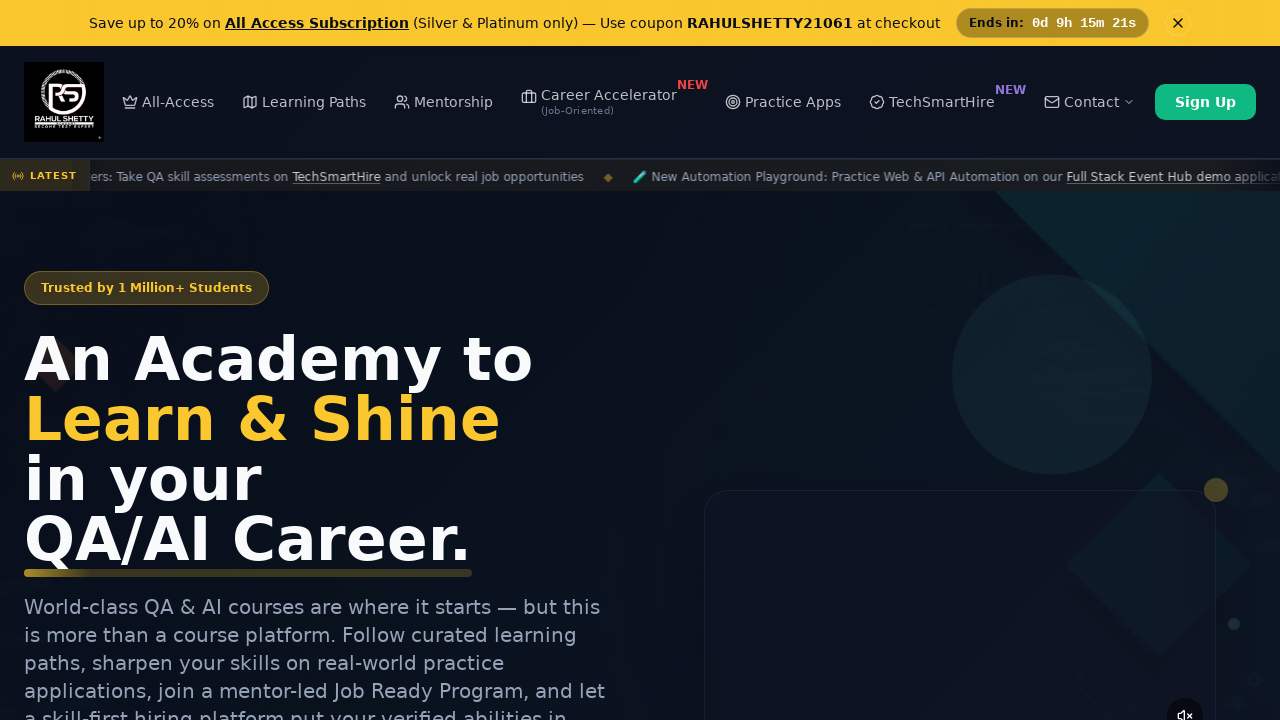